Tests A/B test opt-out by adding the opt-out cookie before visiting the A/B test page, then navigating to the test page and verifying it shows "No A/B Test".

Starting URL: http://the-internet.herokuapp.com

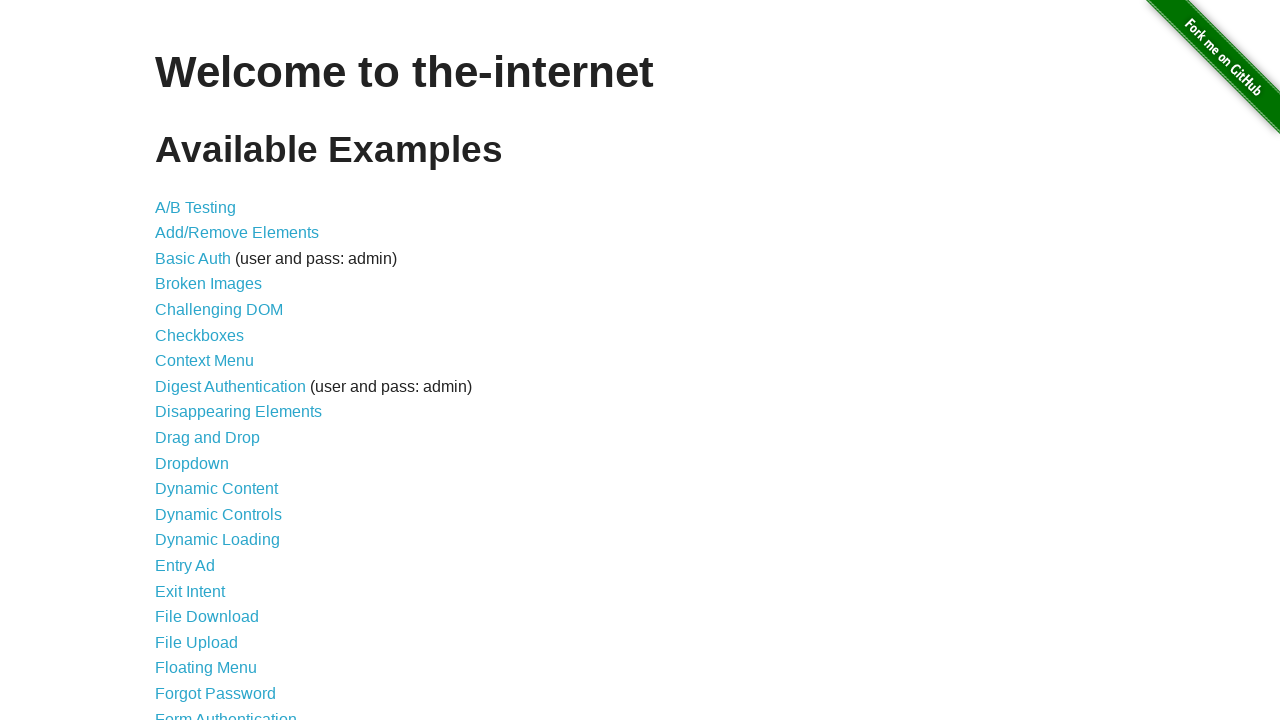

Added optimizelyOptOut cookie to opt out of A/B test
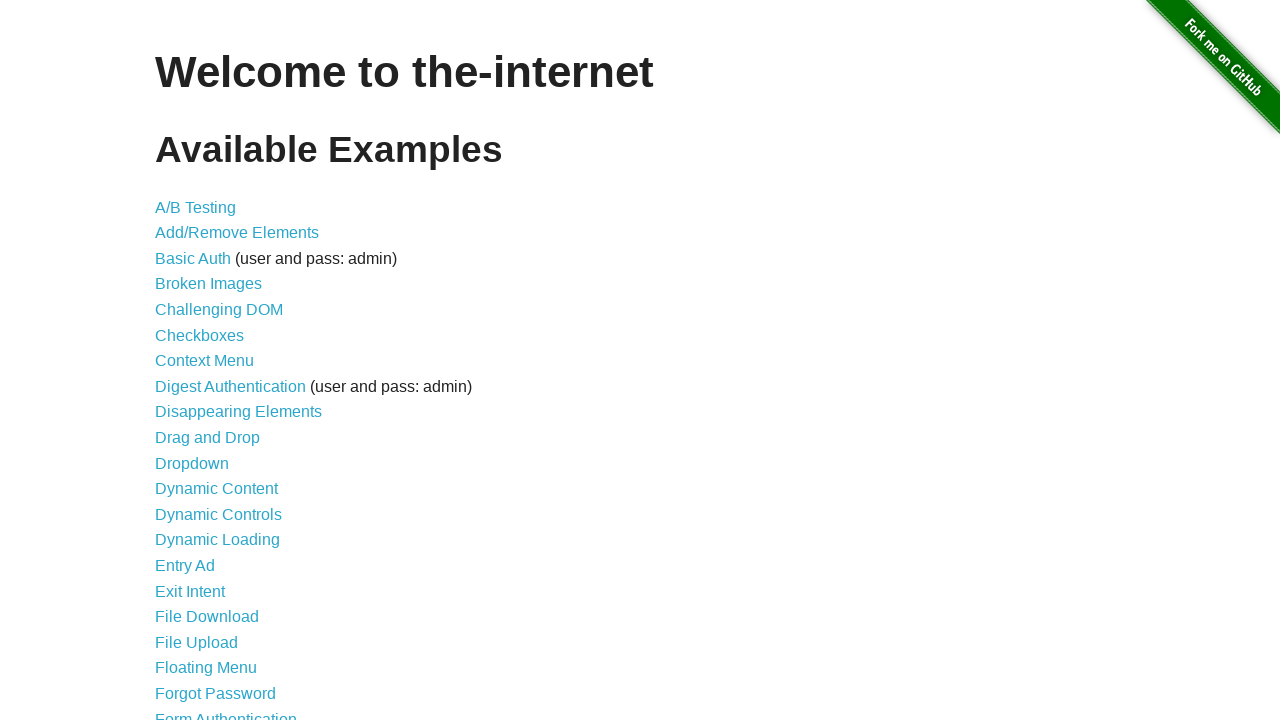

Navigated to A/B test page
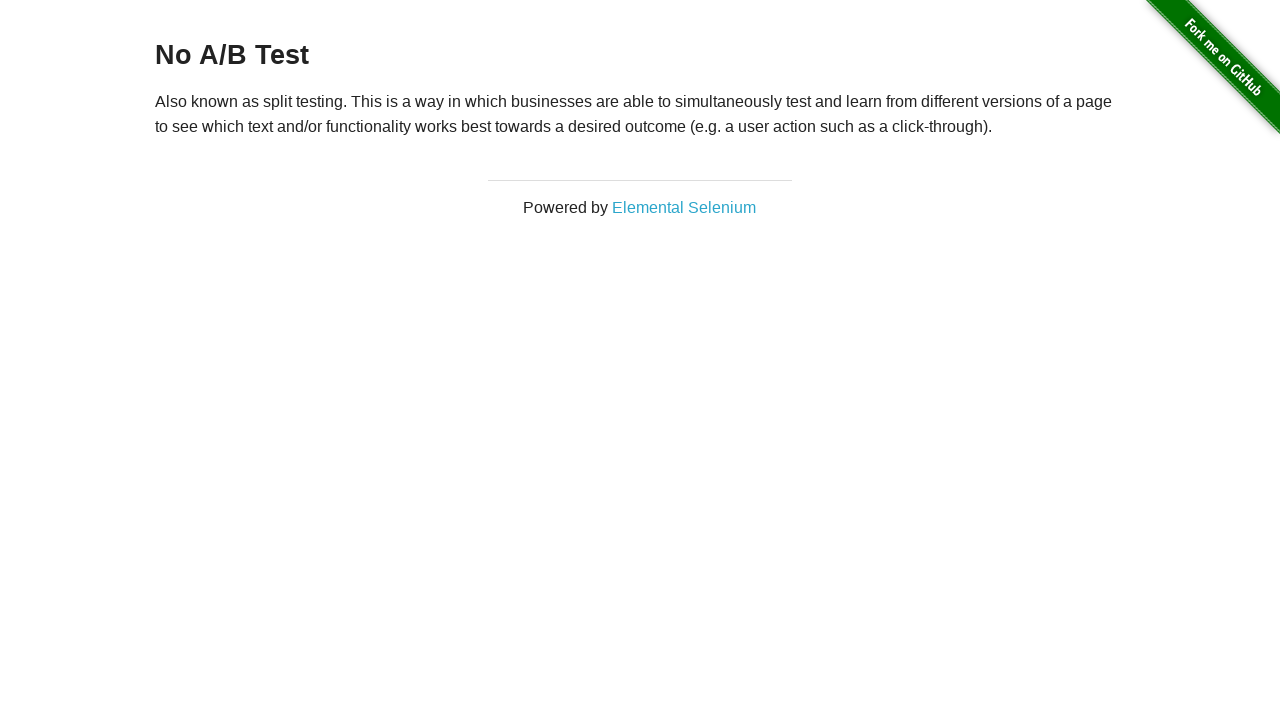

Waited for heading element to load
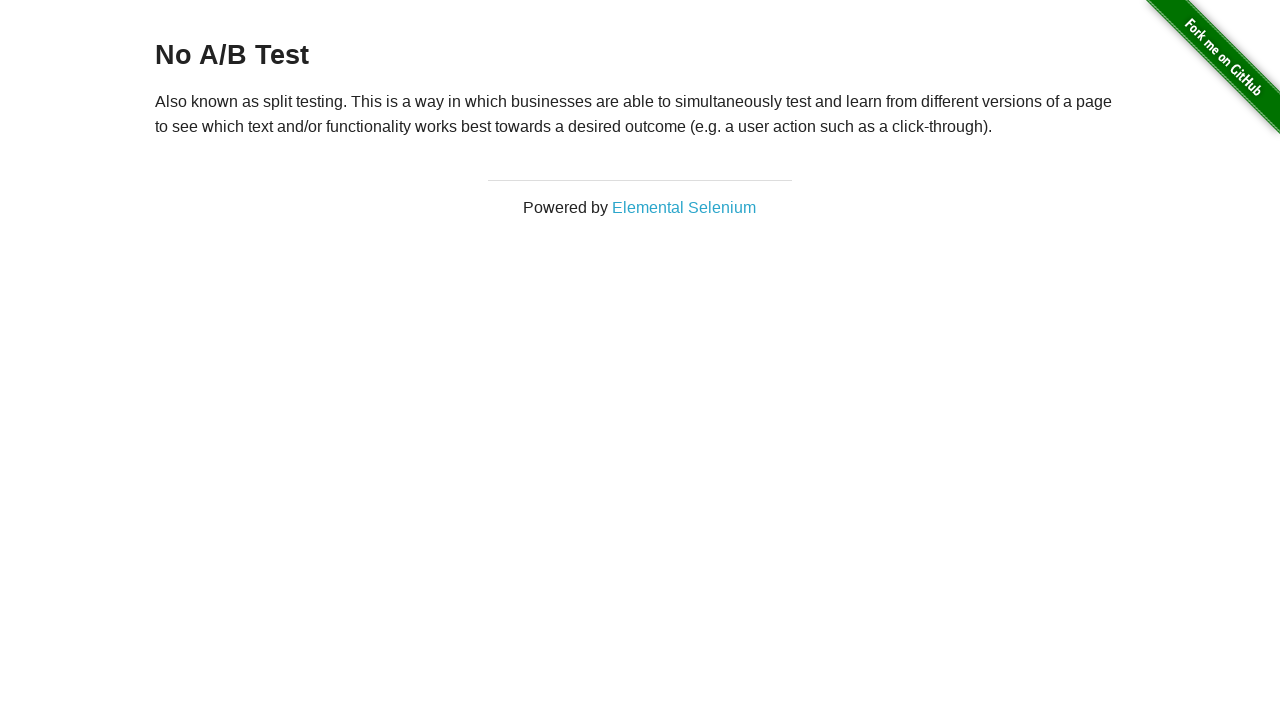

Retrieved heading text content: 'No A/B Test'
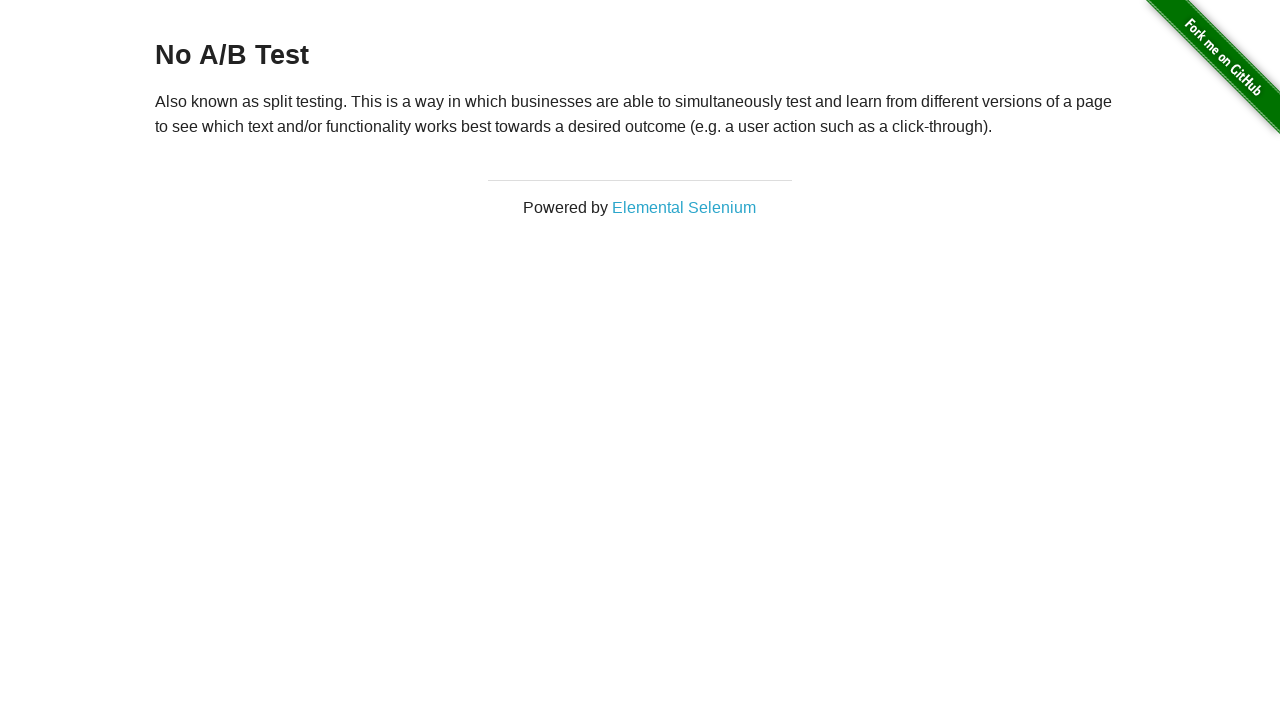

Verified heading displays 'No A/B Test' - A/B test opt-out successful
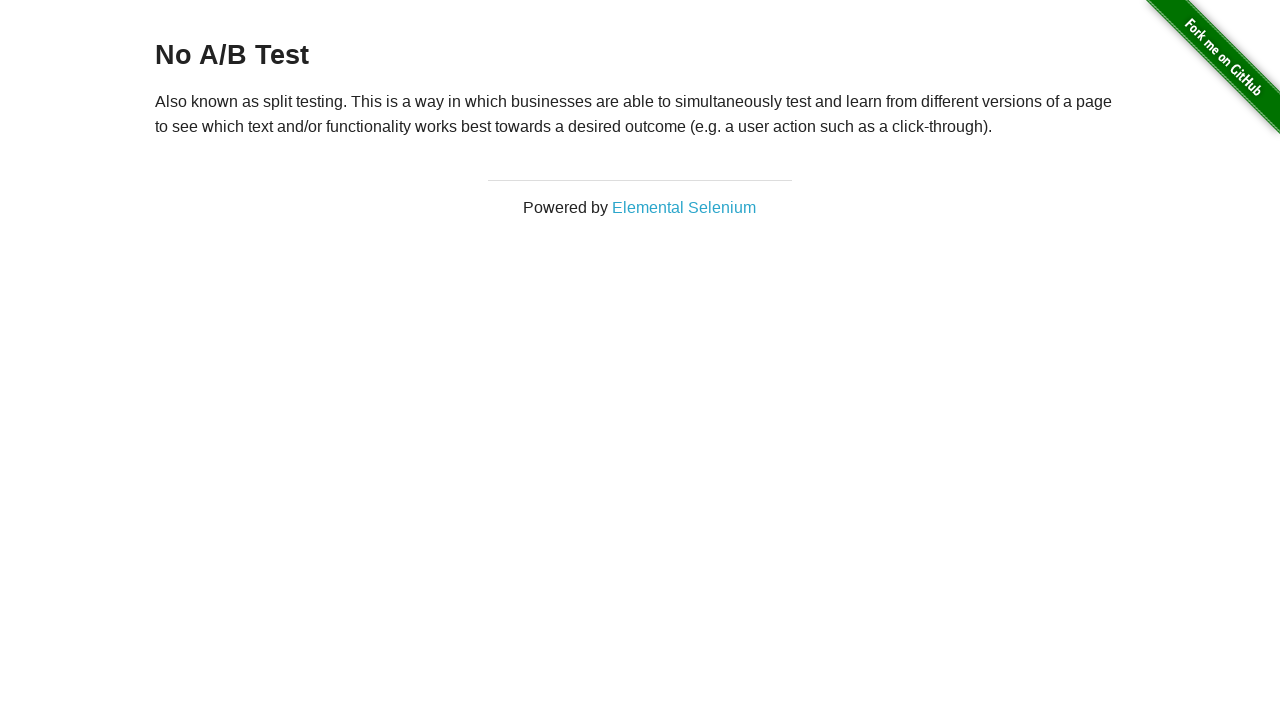

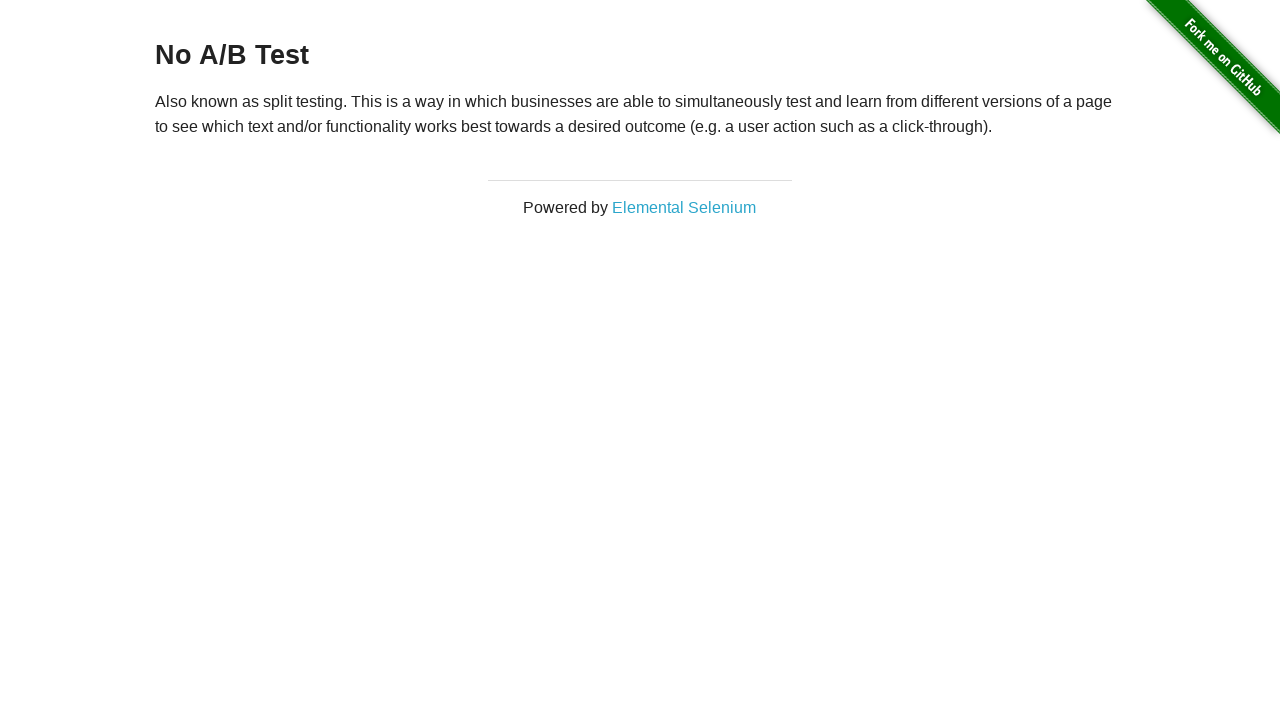